Tests show/hide button functionality by clicking show button to reveal text, then hide button to hide it, verifying element visibility and button states

Starting URL: https://kristinek.github.io/site/examples/actions

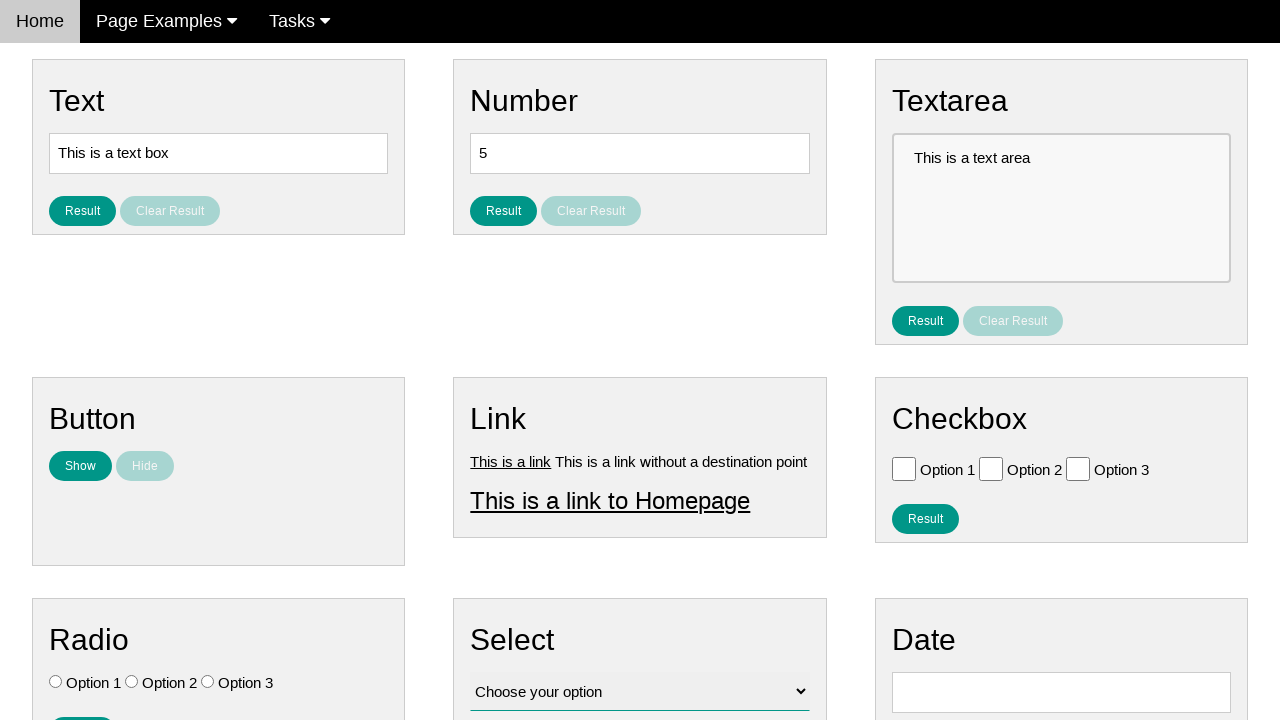

Verified text is hidden initially
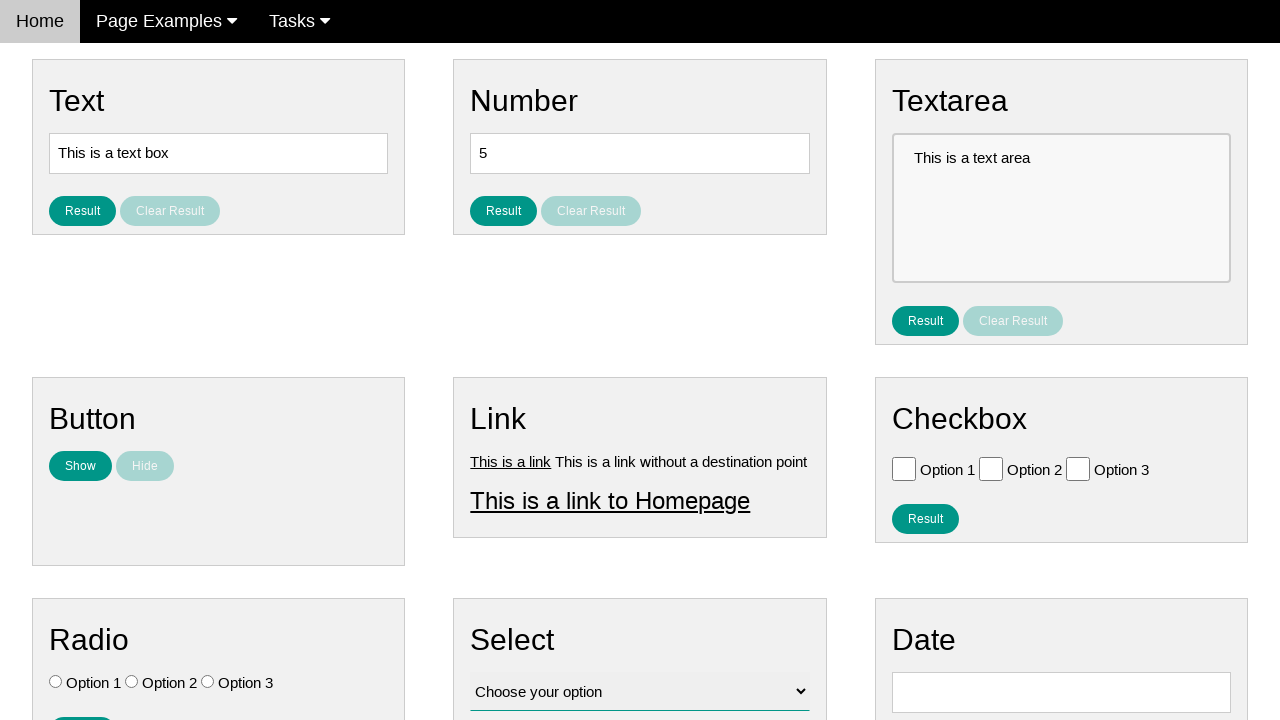

Verified show button is enabled
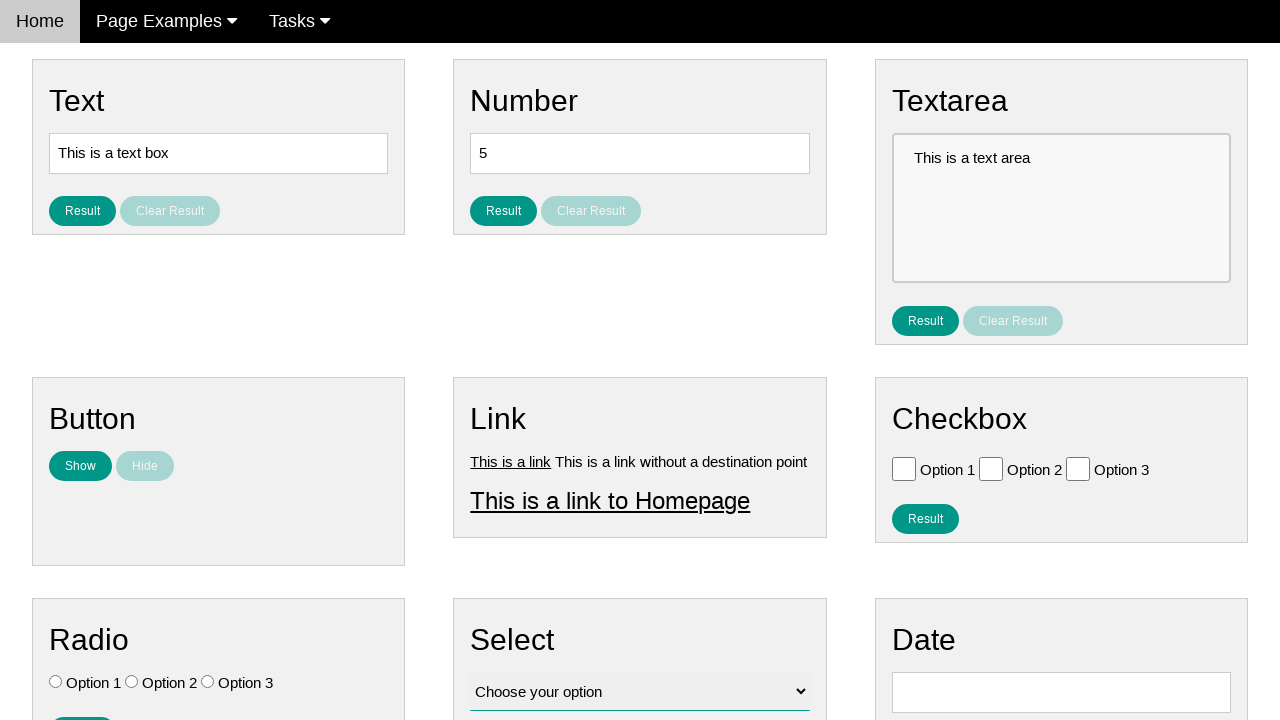

Verified hide button is disabled
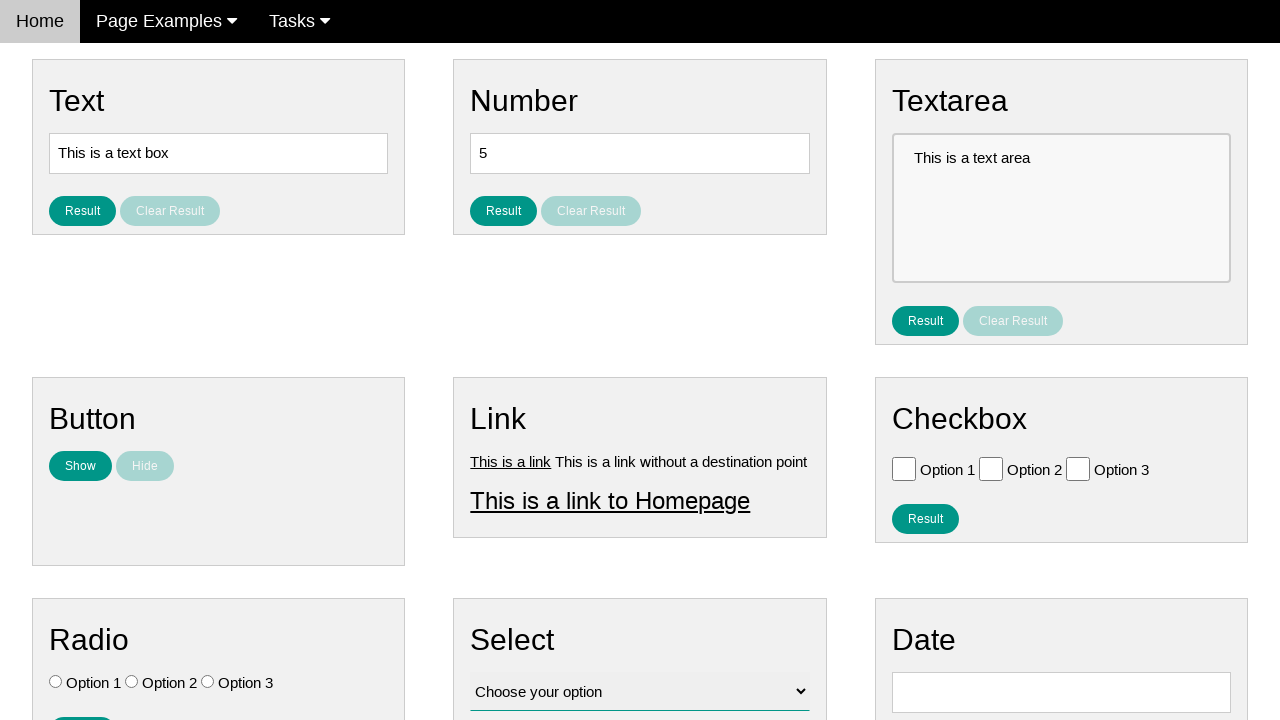

Clicked show button to reveal text at (80, 466) on #show_text
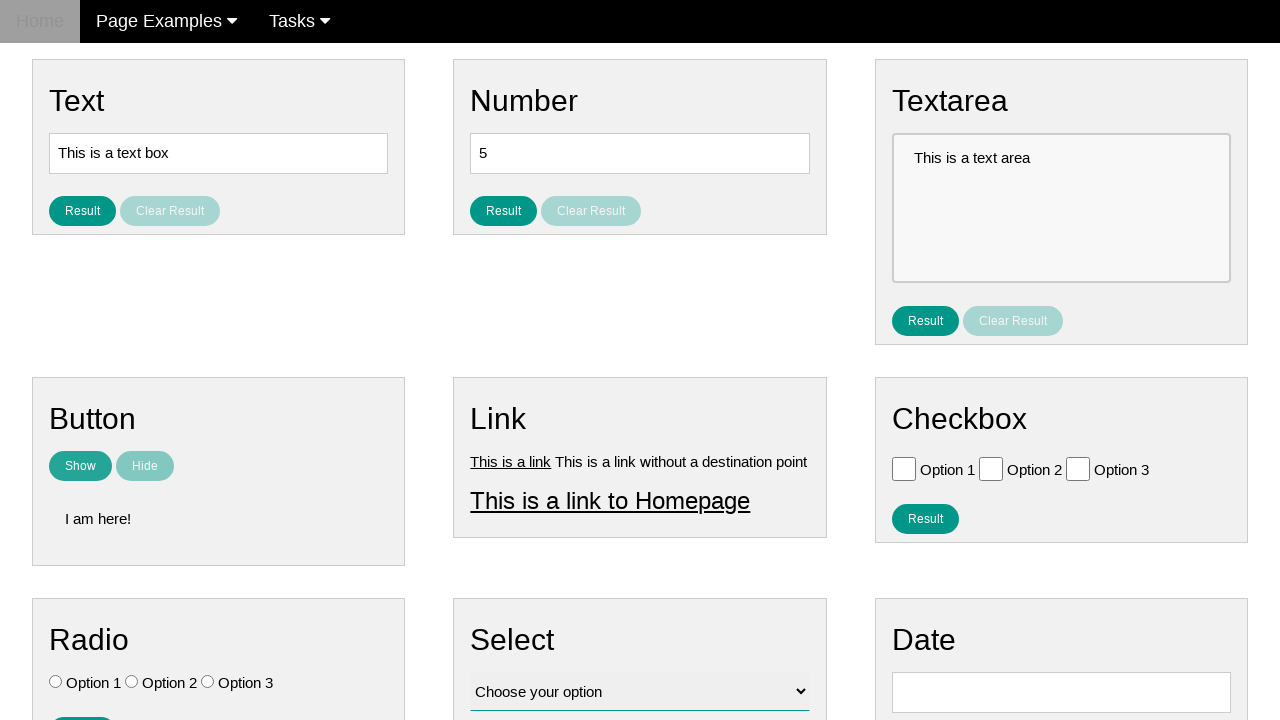

Verified text is now visible after clicking show
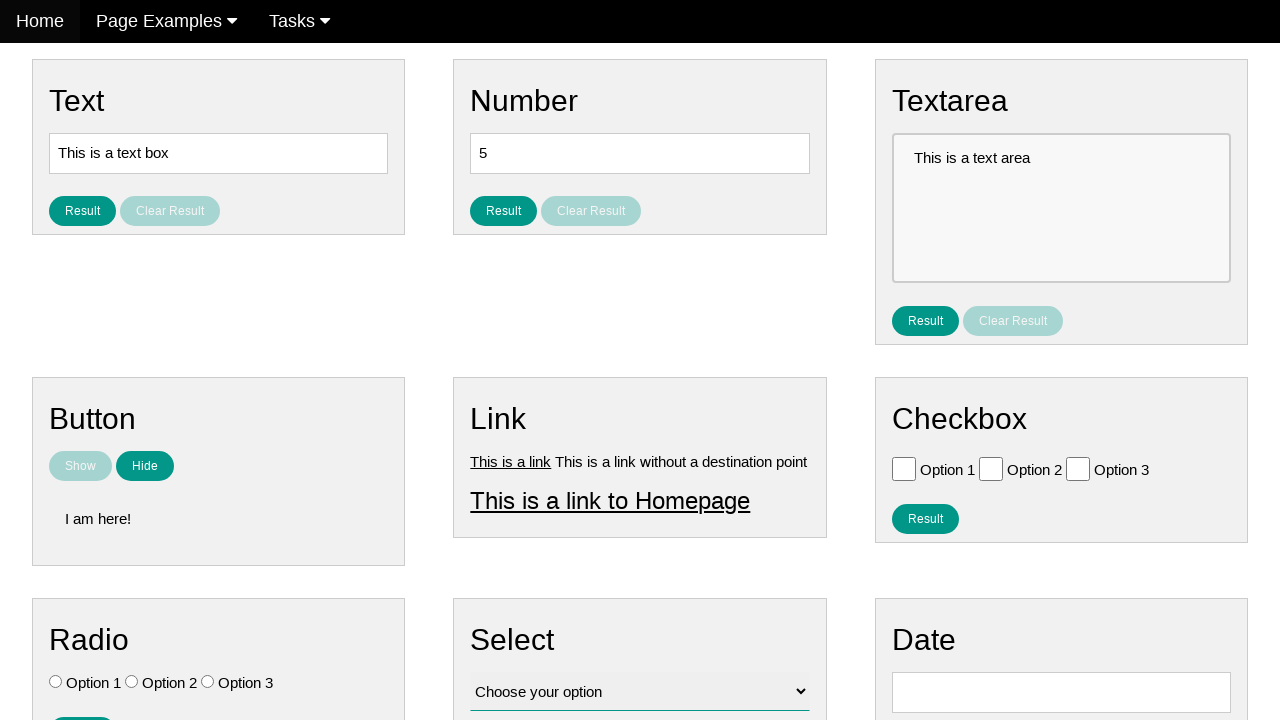

Verified show button is now disabled
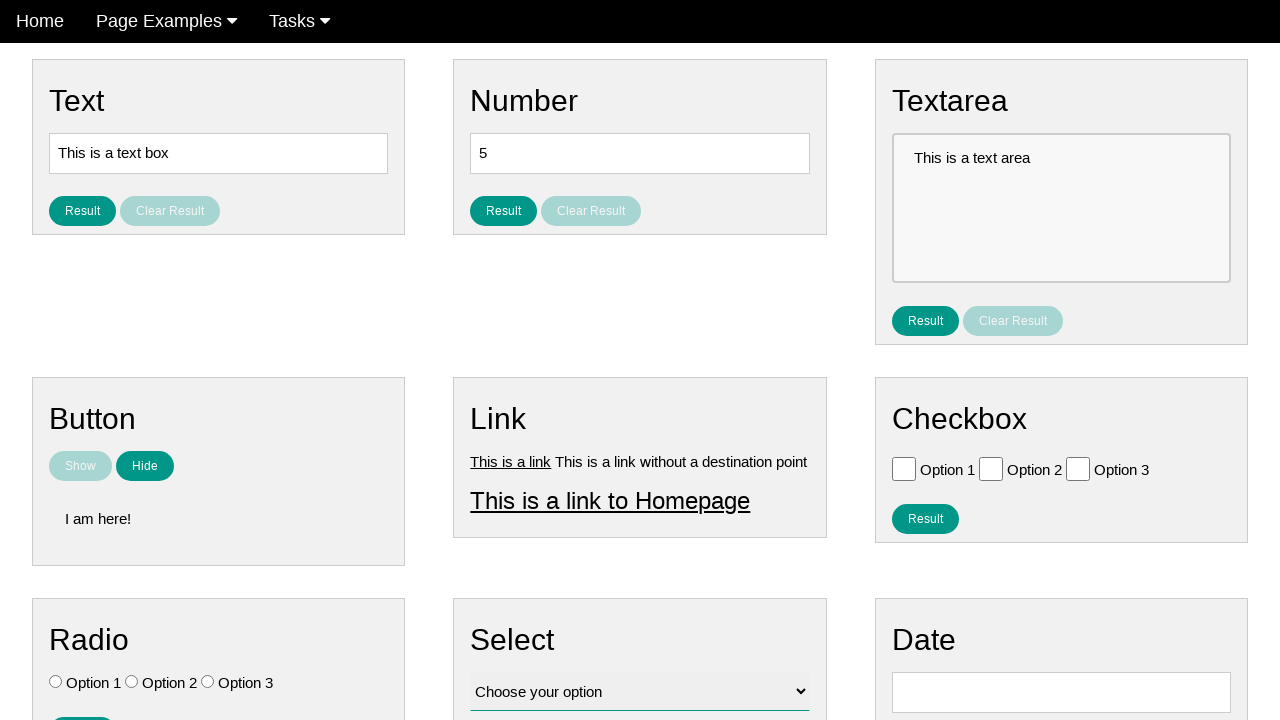

Verified hide button is now enabled
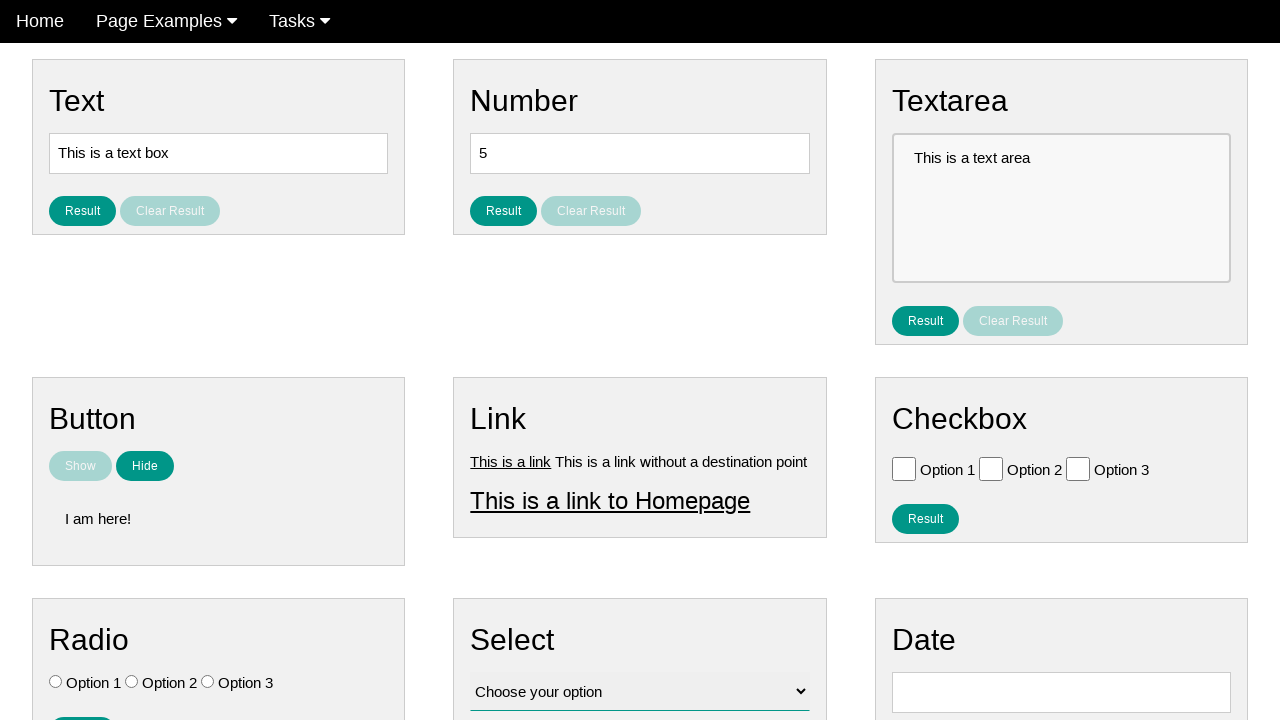

Clicked hide button to conceal text at (145, 466) on [name='hide_text']
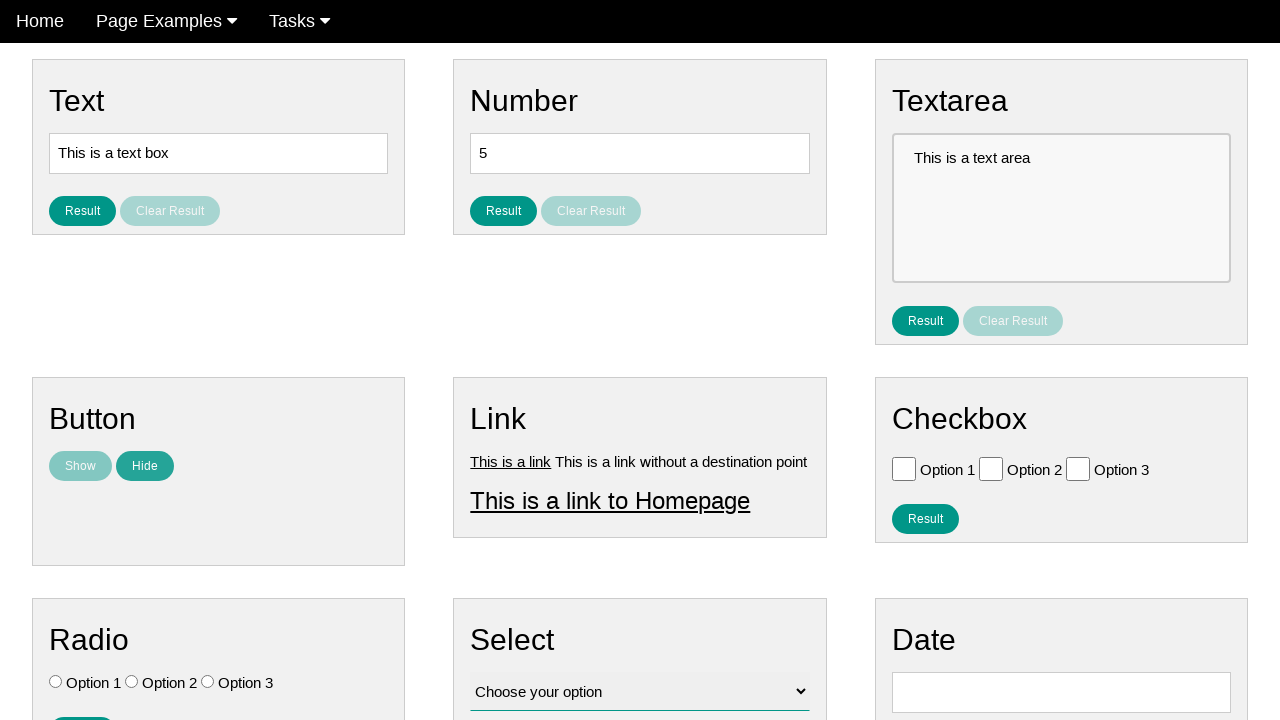

Verified text is hidden again after clicking hide
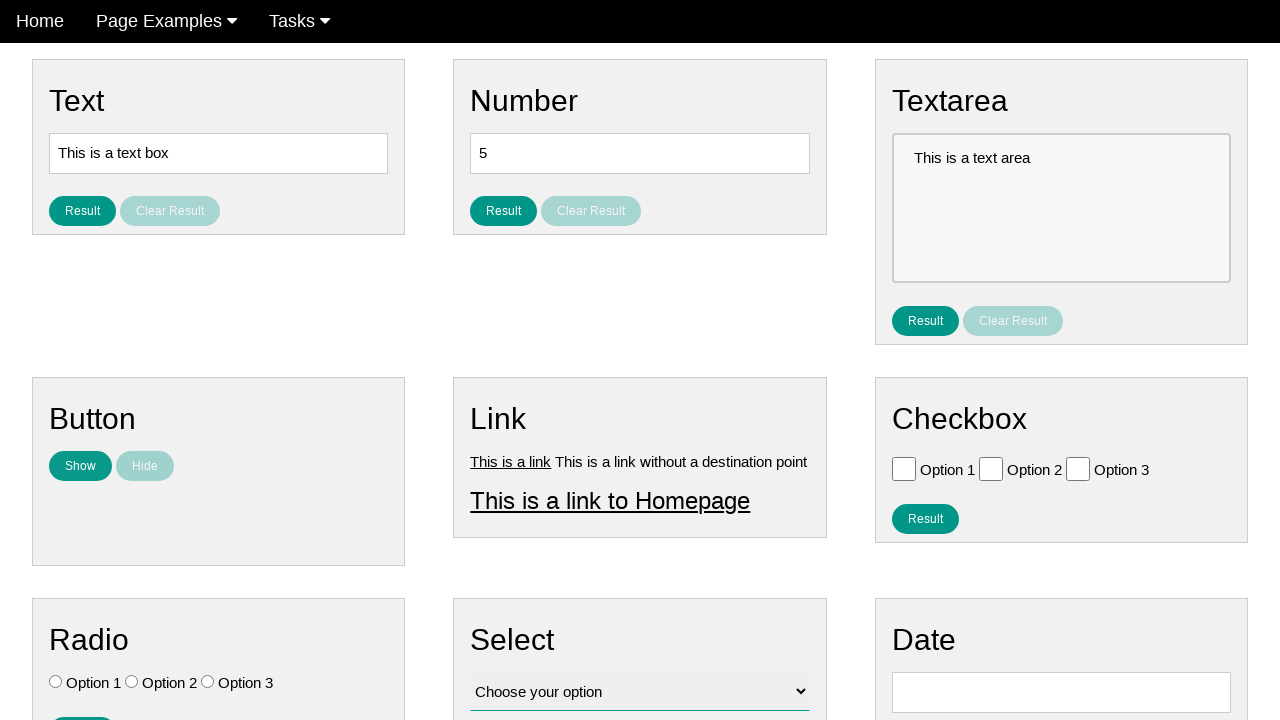

Verified show button is enabled again
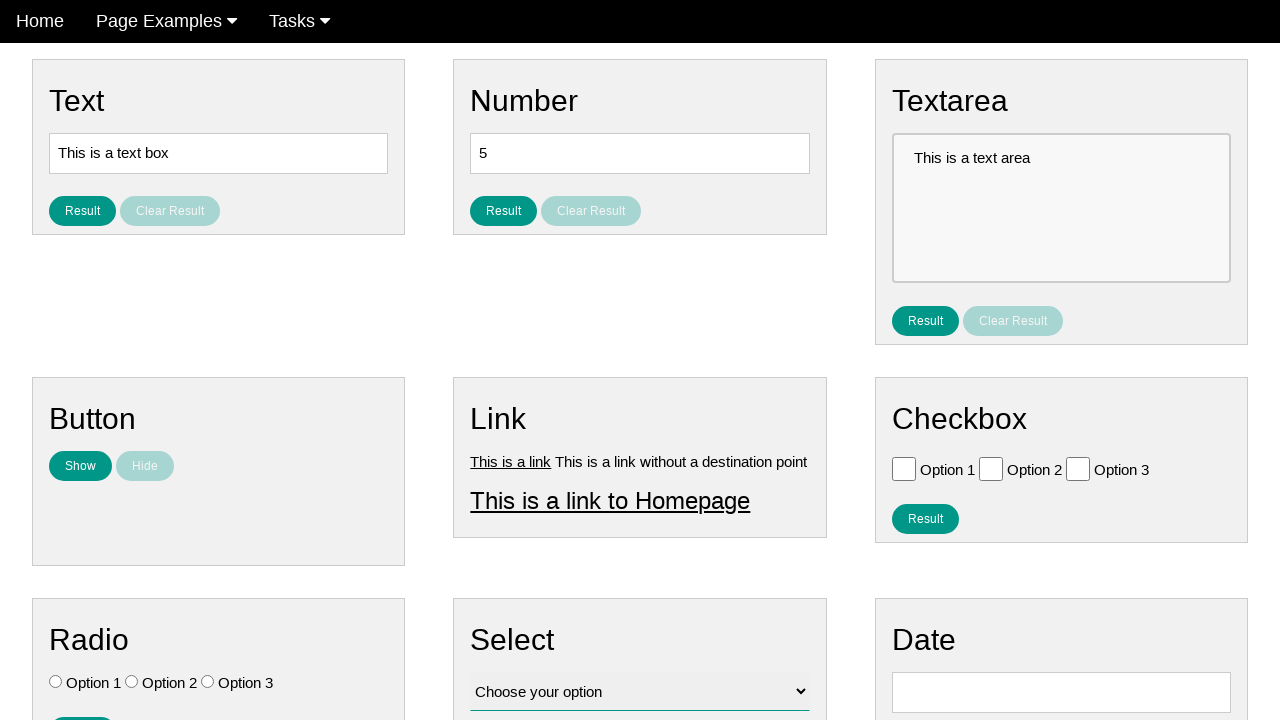

Verified hide button is disabled again
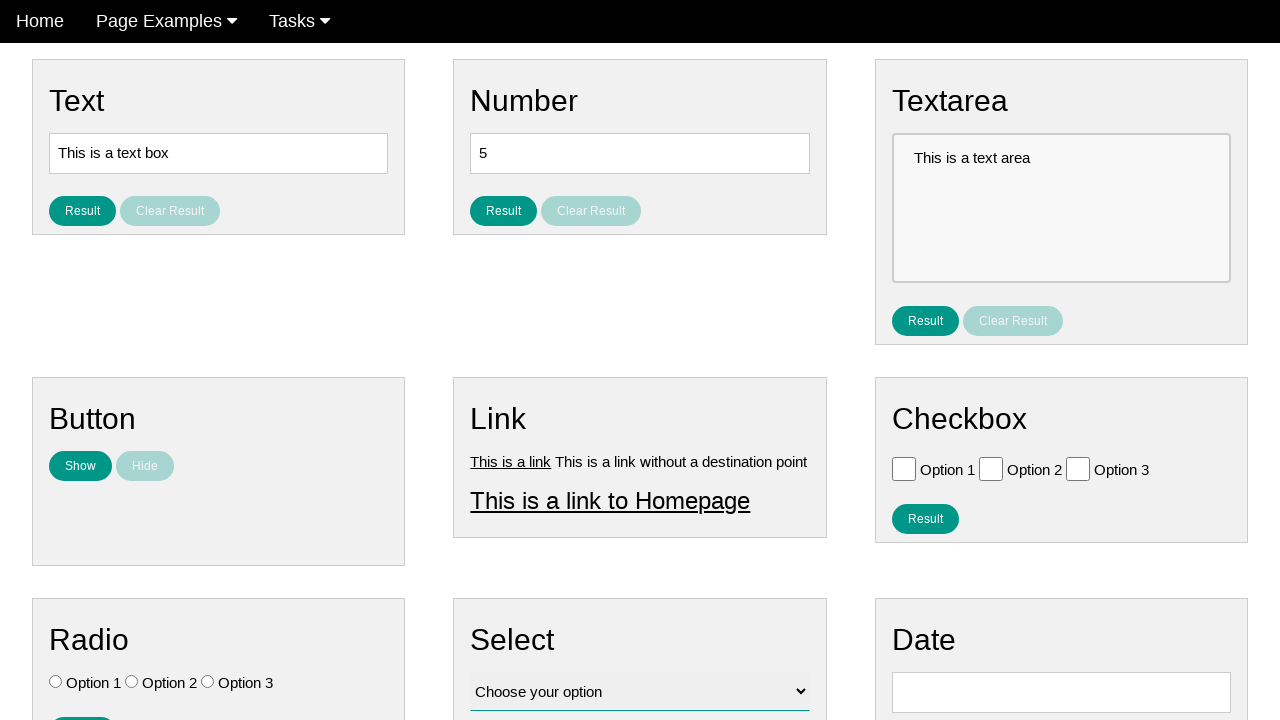

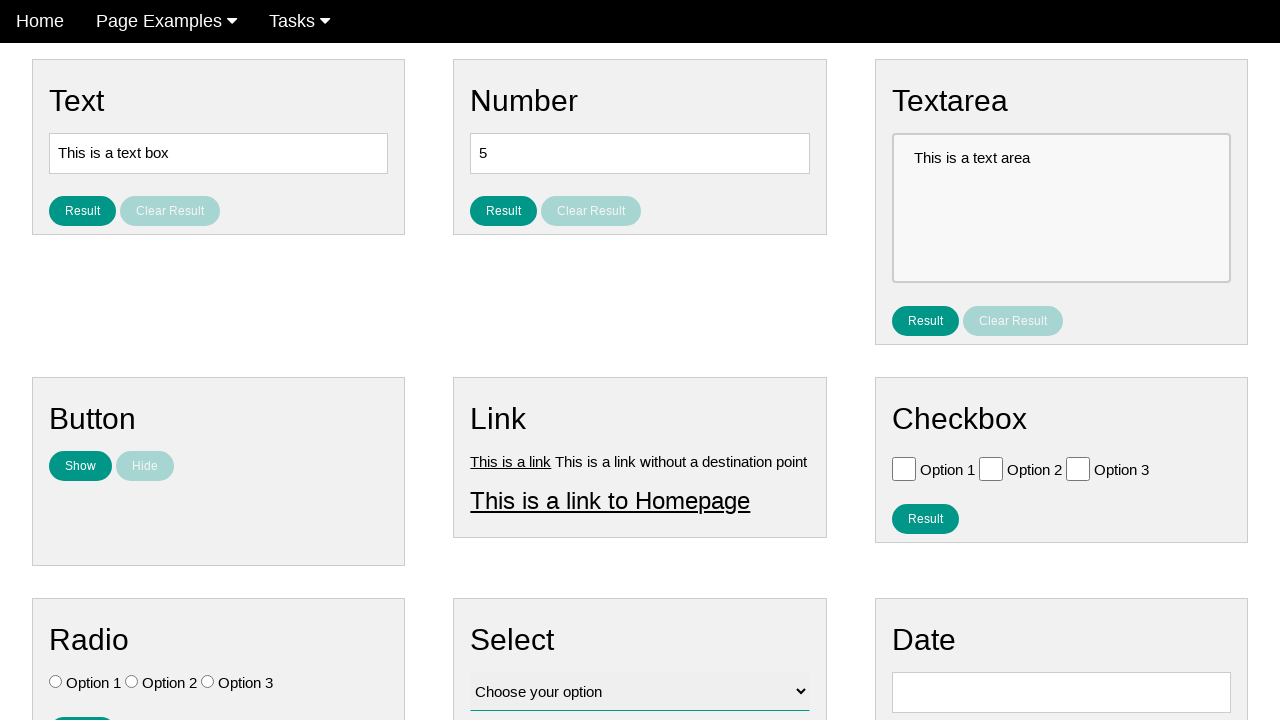